Tests explicit wait conditions on a demo page by waiting for element invisibility, handling an alert popup, and clicking elements after waiting for them to be clickable

Starting URL: https://omayo.blogspot.com/2013/05/page-one.html

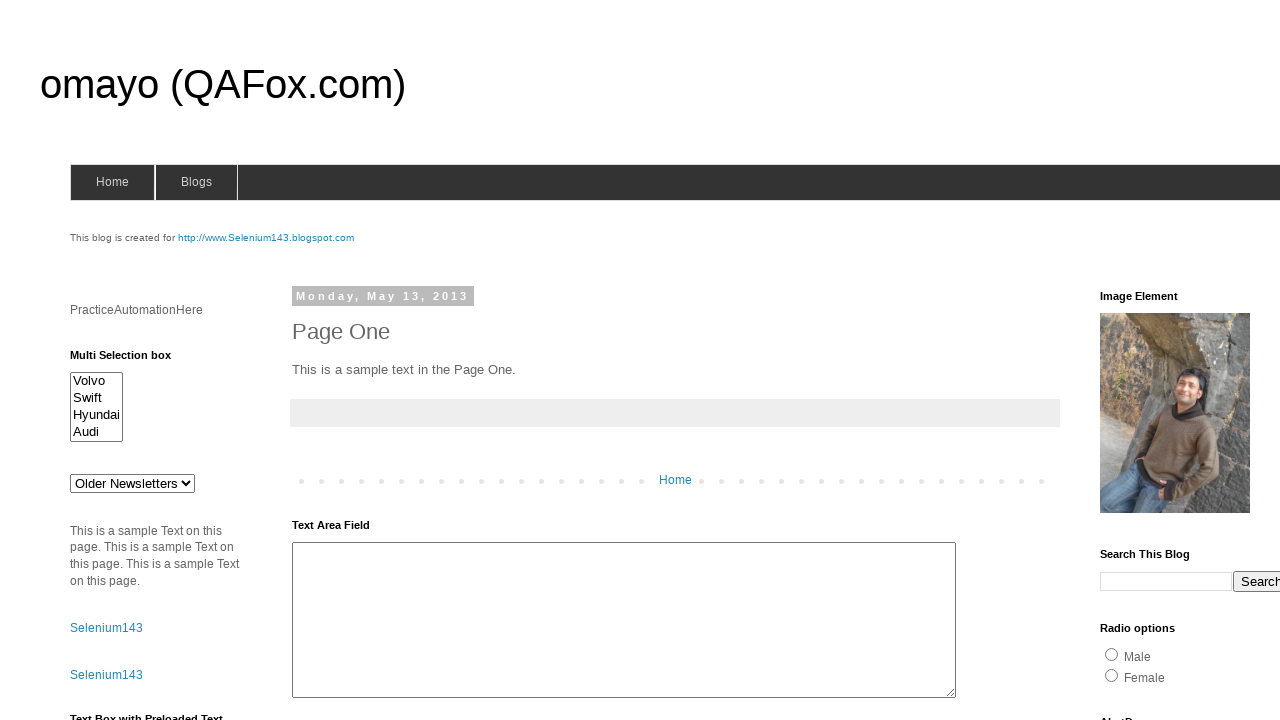

Scrolled to #deletesuccess element into view
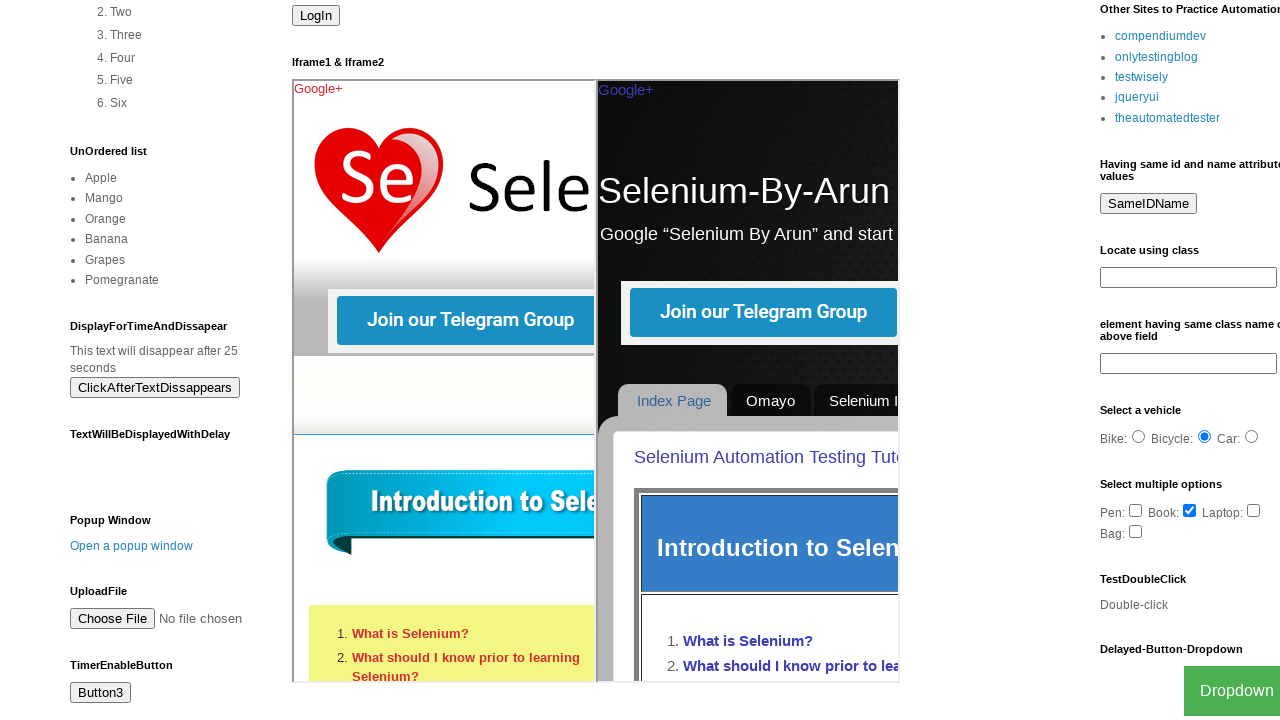

Waited for #deletesuccess element to become invisible
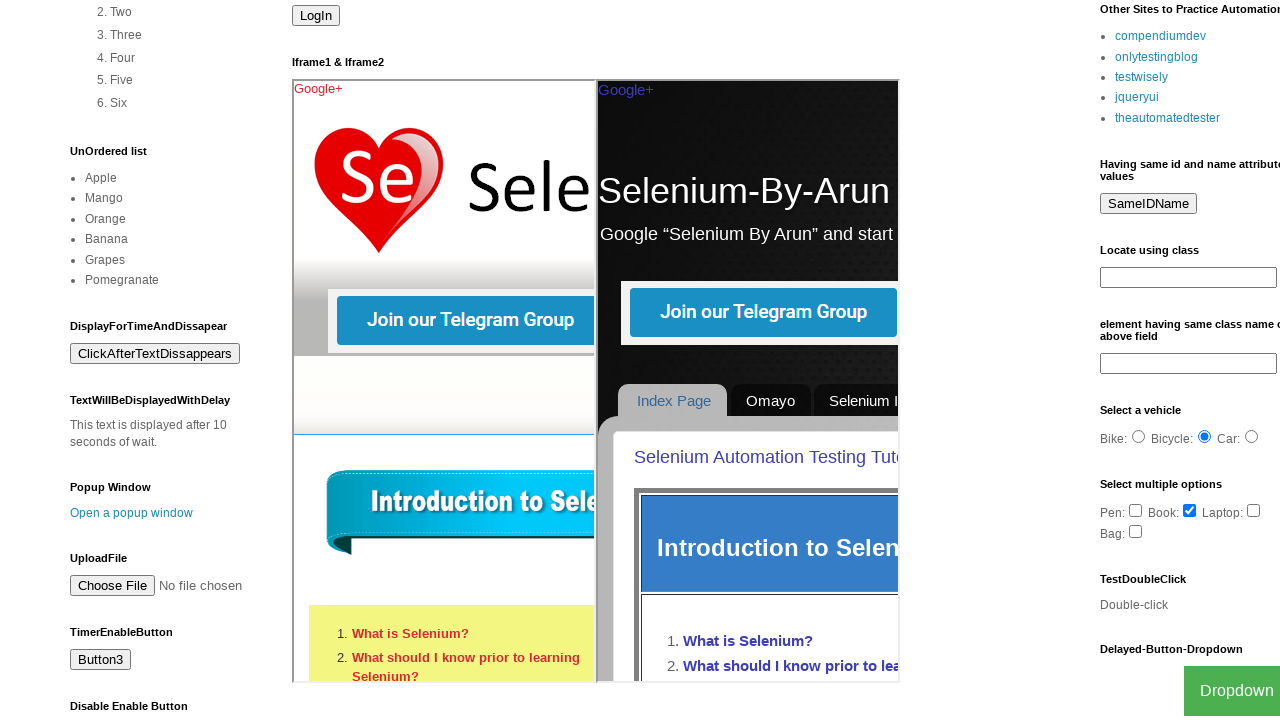

Clicked alert button (#alert2) at (155, 354) on #alert2
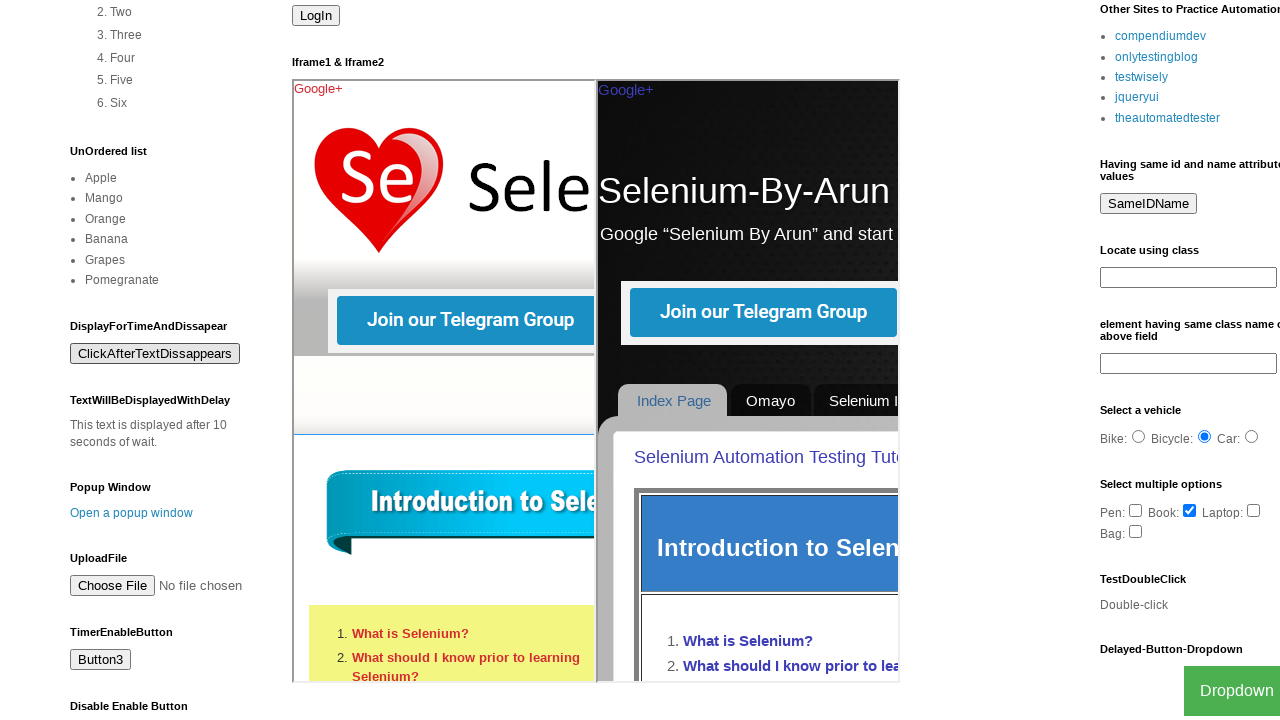

Set up dialog handler to accept alerts
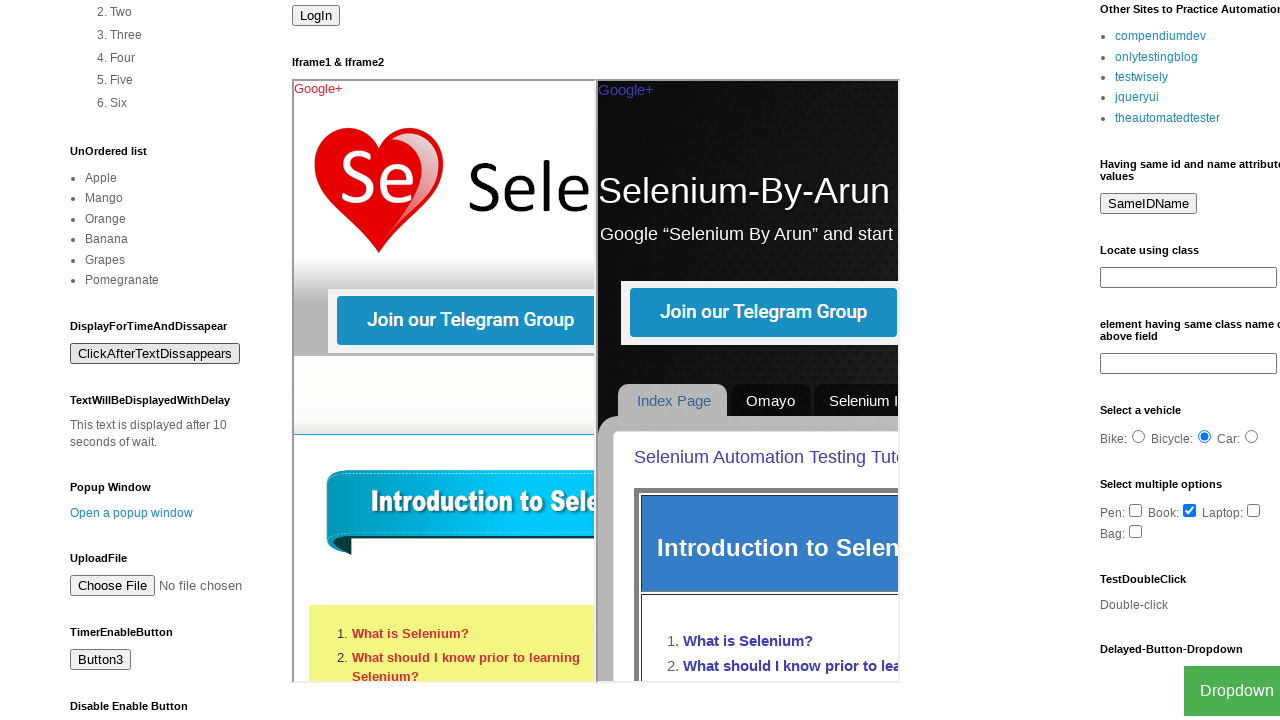

Waited 500ms for dialog handler to be ready
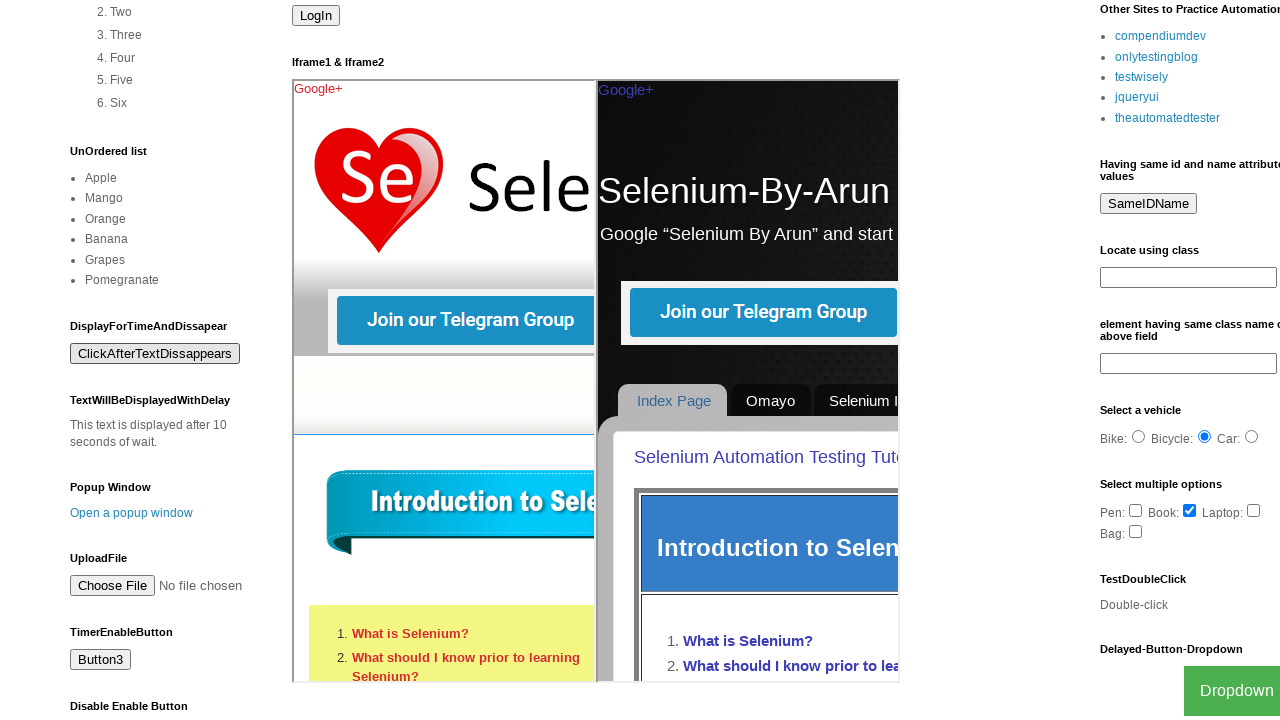

Clicked 'Check this' button at (109, 528) on xpath=//button[text()='Check this']
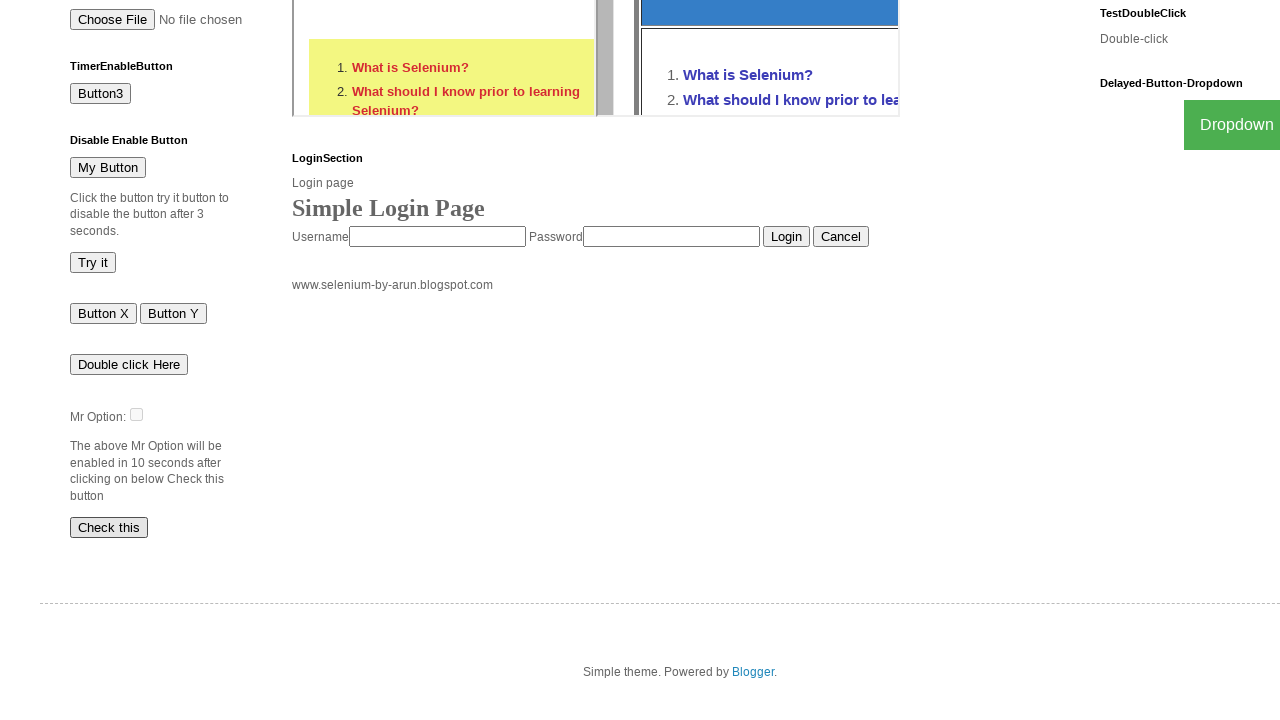

Waited for #dte element to become visible
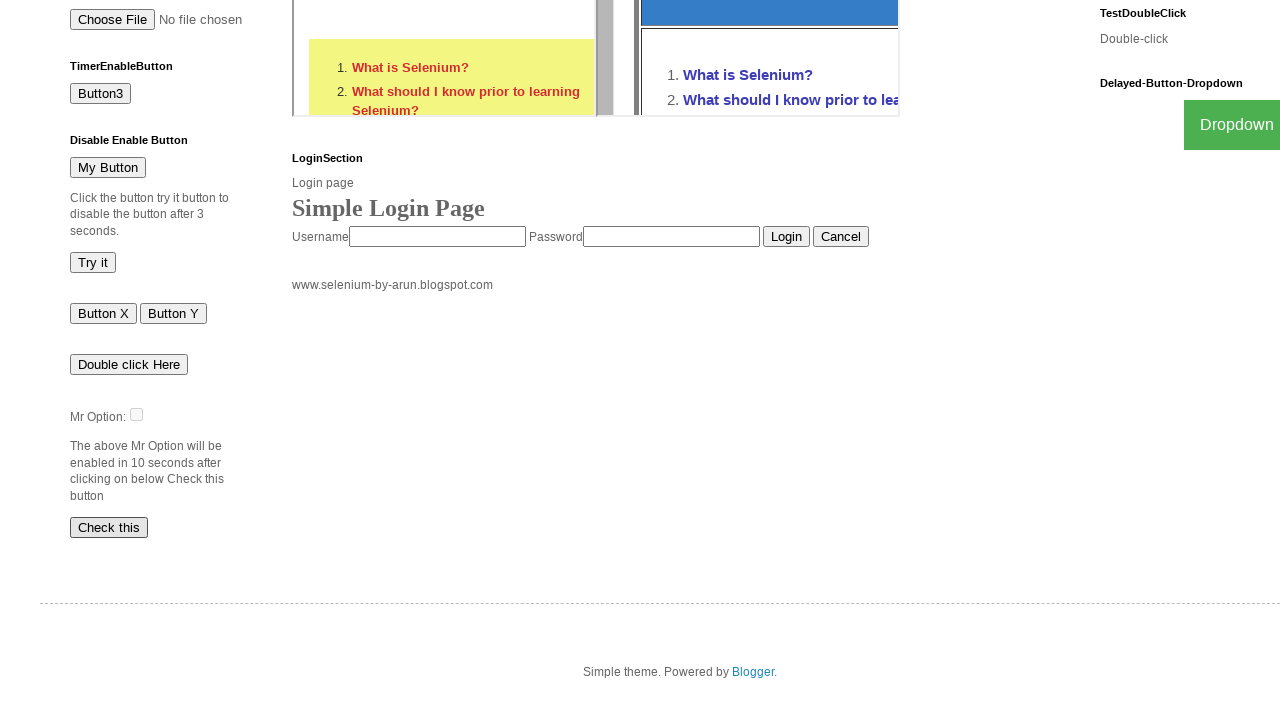

Clicked #dte element at (136, 415) on #dte
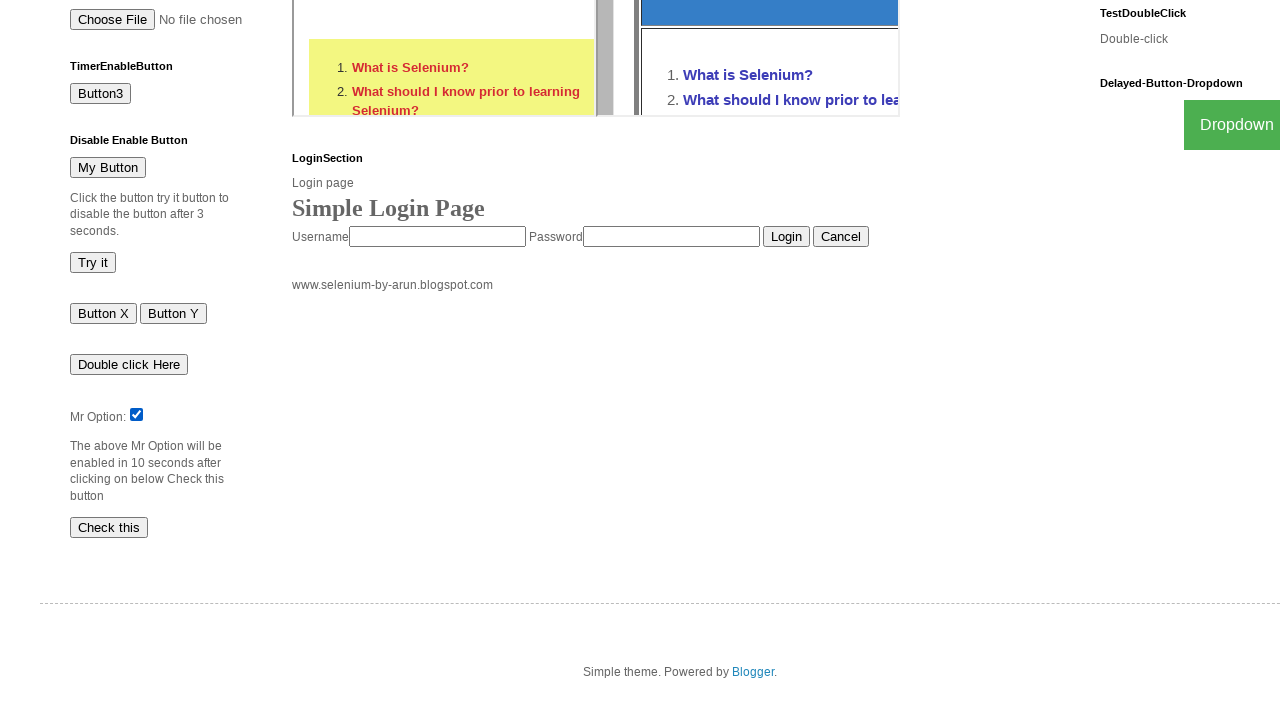

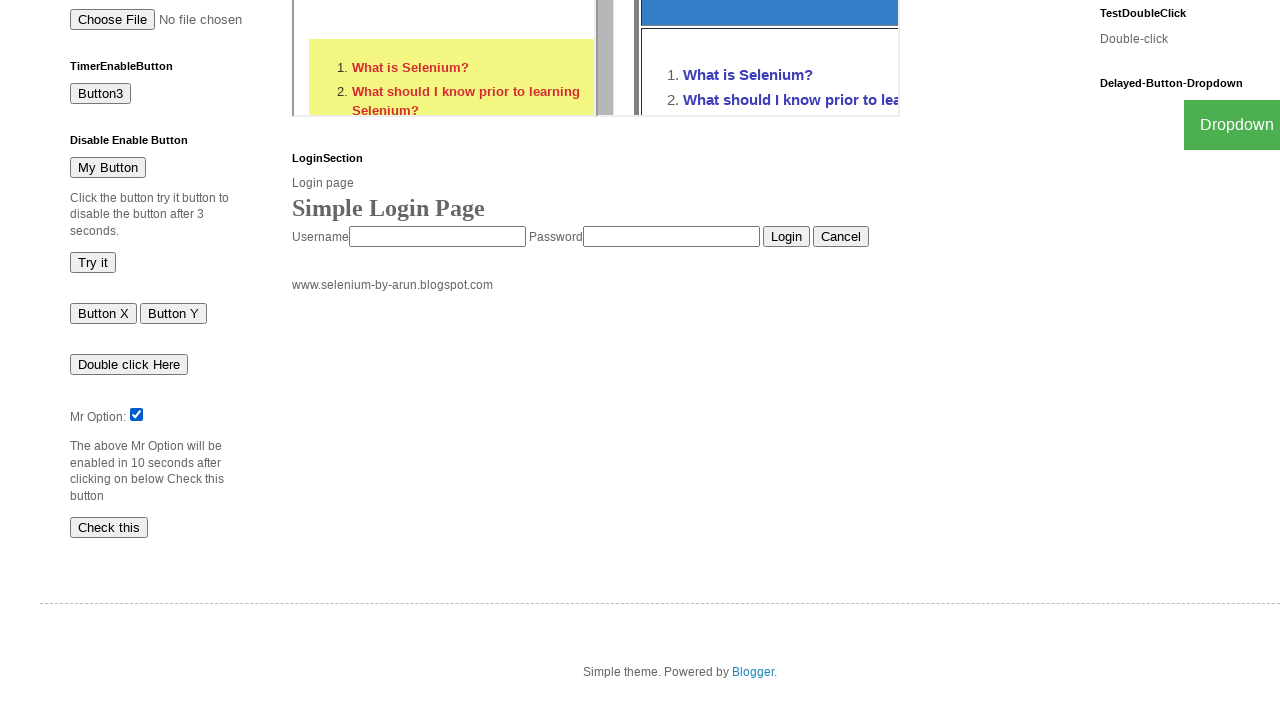